Tests autocomplete functionality by typing "ind" and navigating through dropdown options using arrow keys until "India" is selected

Starting URL: https://www.rahulshettyacademy.com/AutomationPractice/

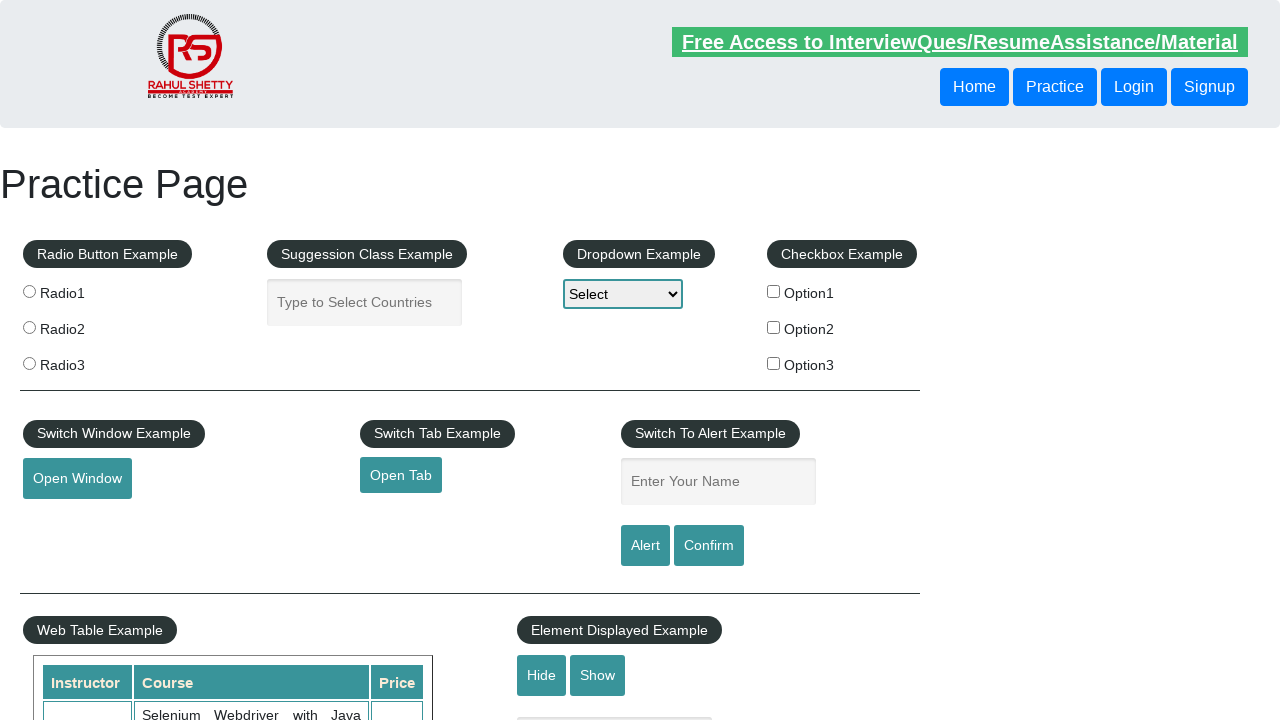

Typed 'ind' in the autocomplete field on #autocomplete
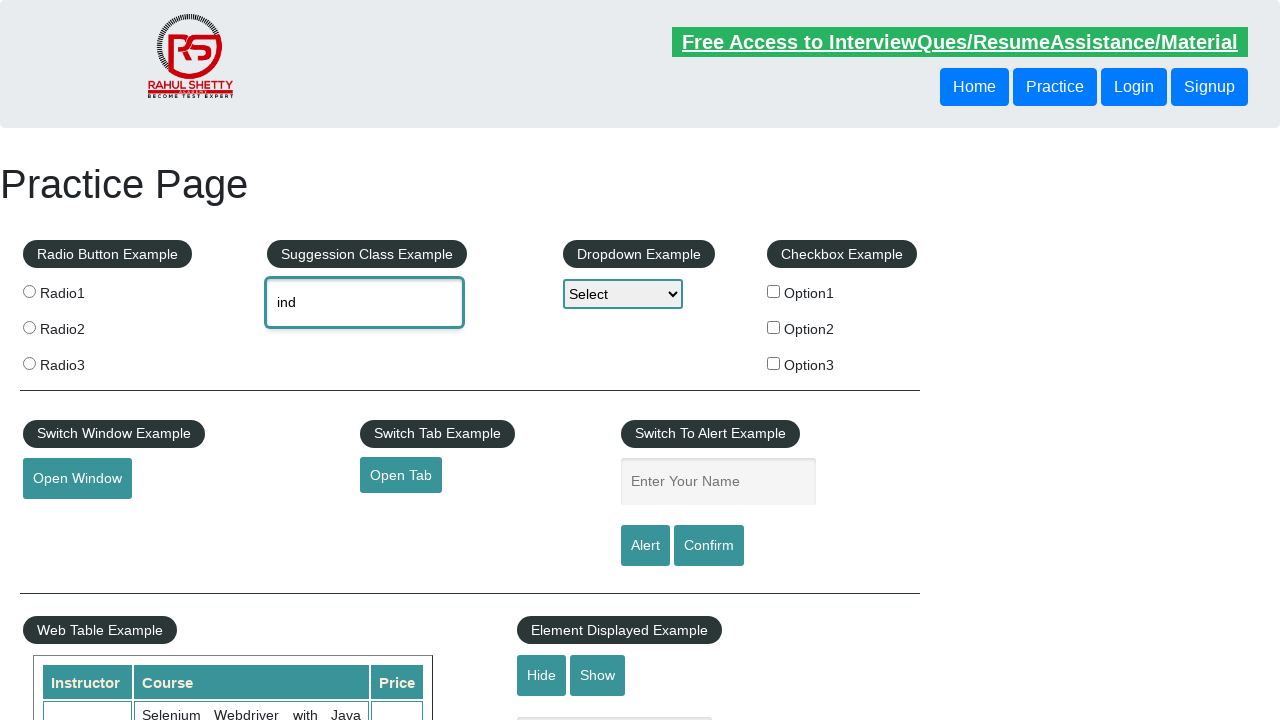

Pressed ArrowDown to open dropdown options on #autocomplete
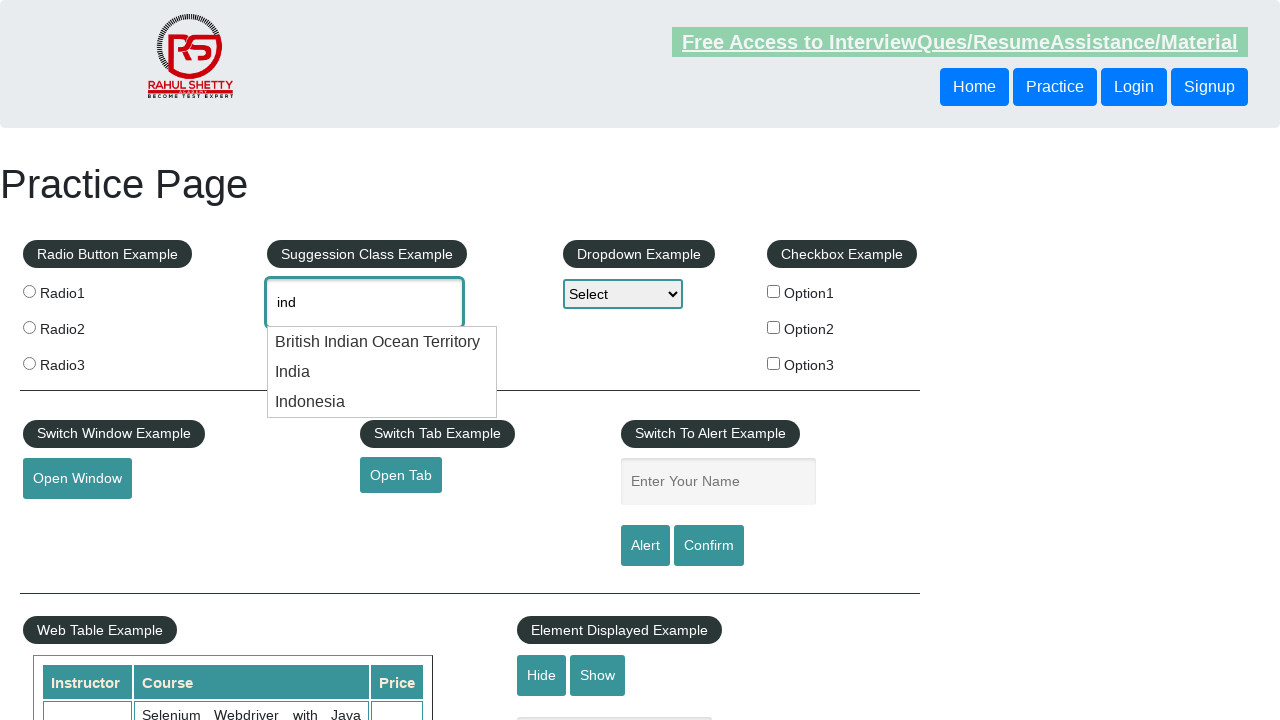

Evaluated autocomplete field value: 'ind'
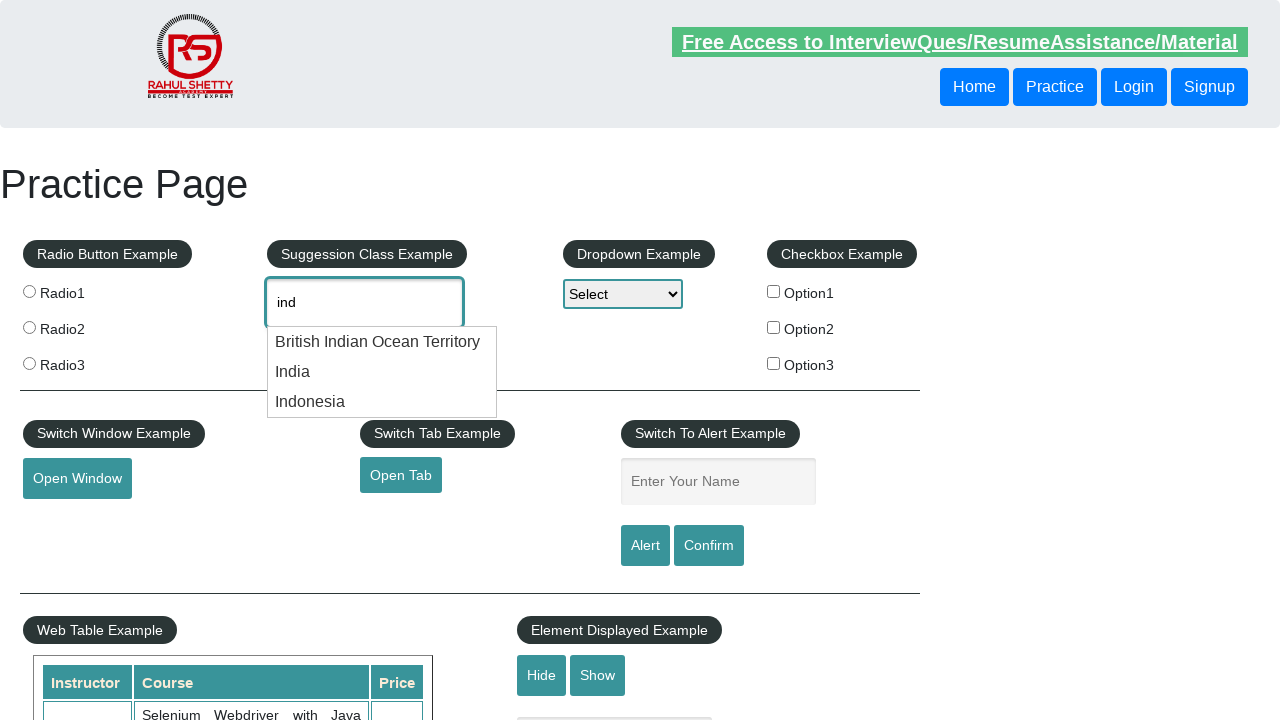

Pressed ArrowDown to navigate to next dropdown option on #autocomplete
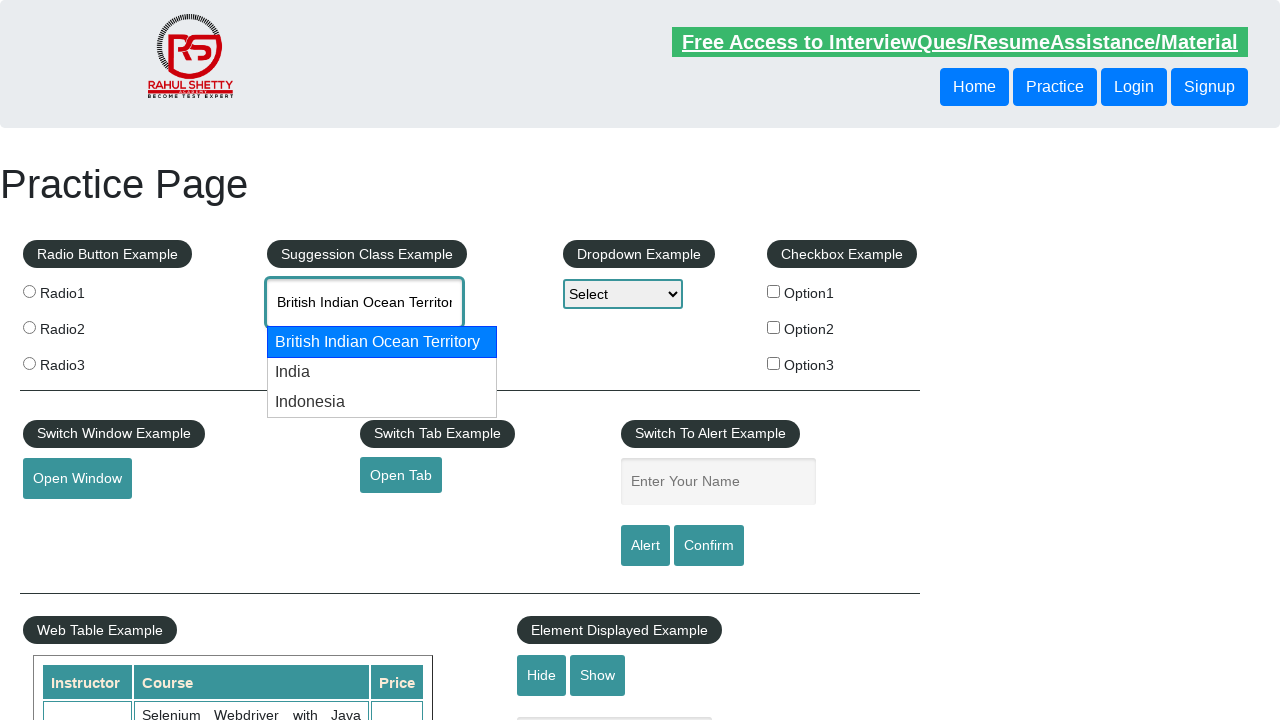

Evaluated autocomplete field value: 'British Indian Ocean Territory'
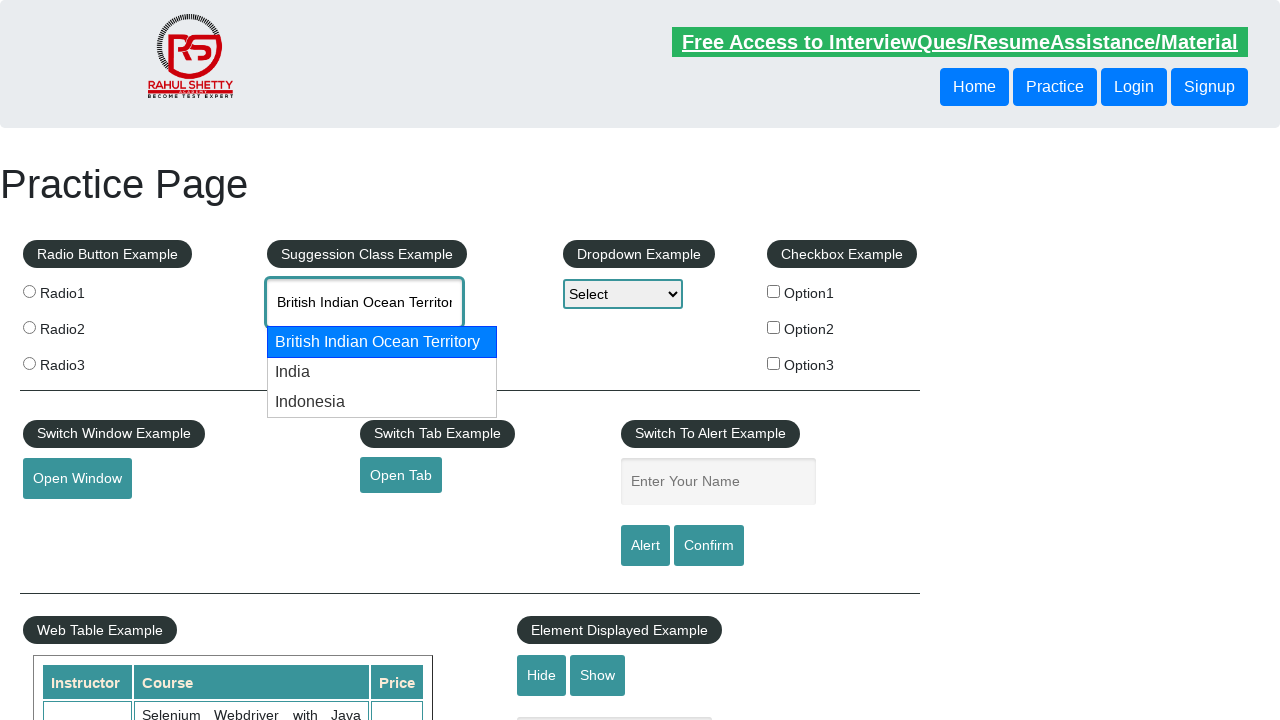

Pressed ArrowDown to navigate to next dropdown option on #autocomplete
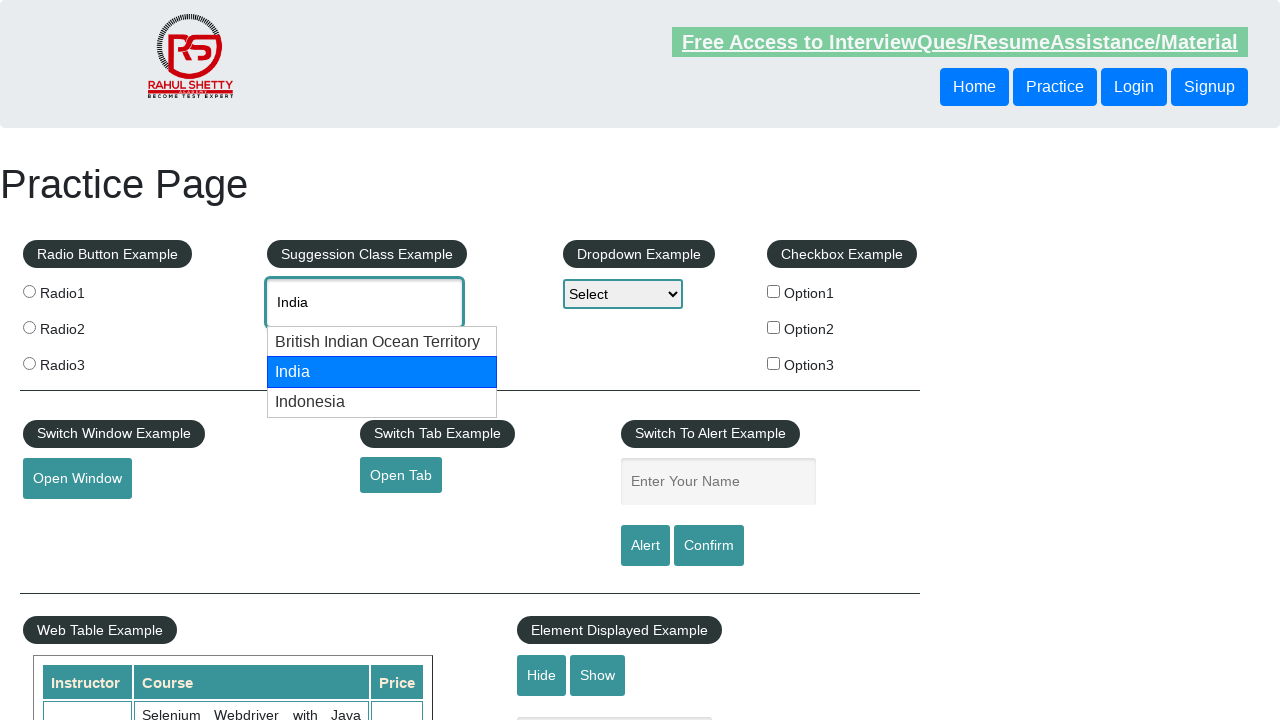

Evaluated autocomplete field value: 'India'
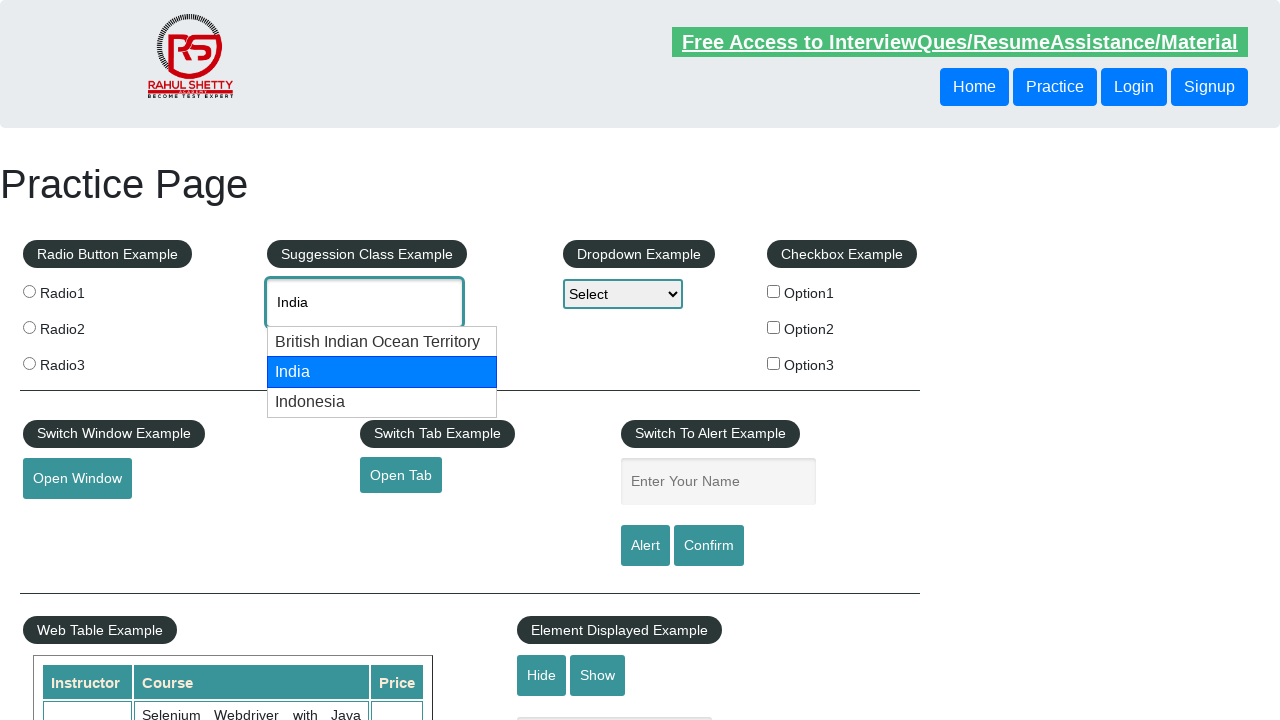

India selected successfully
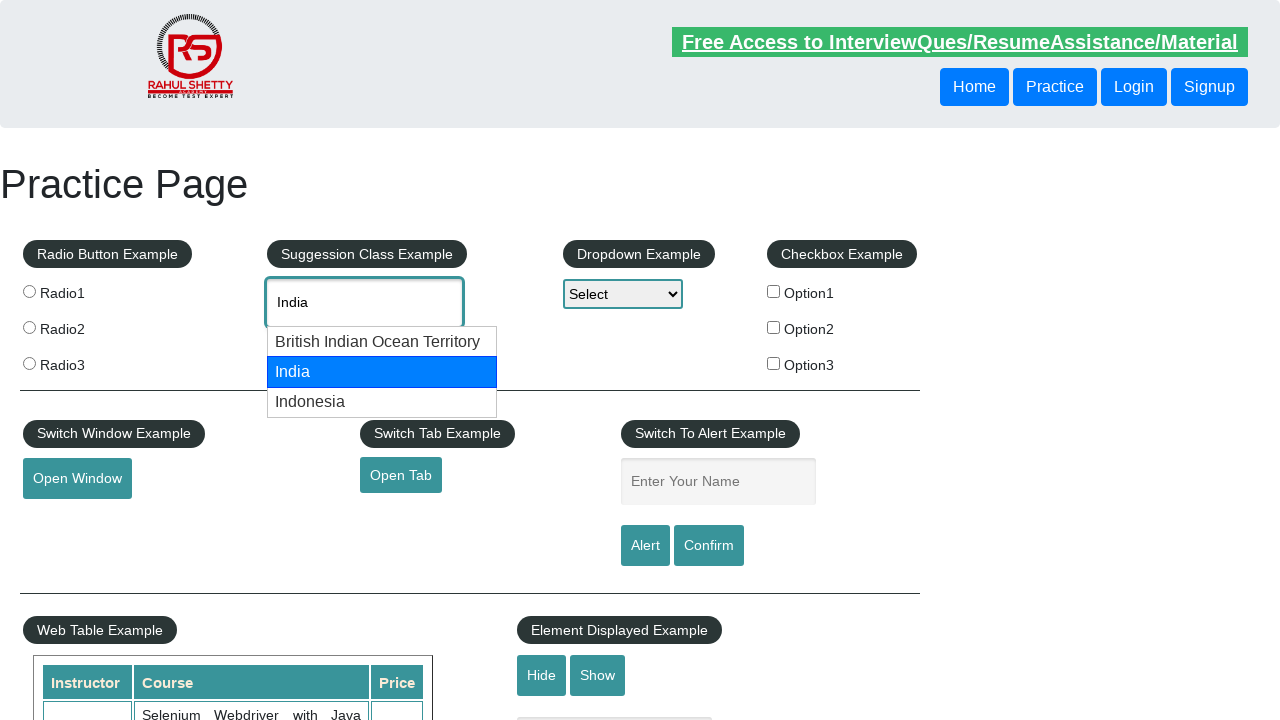

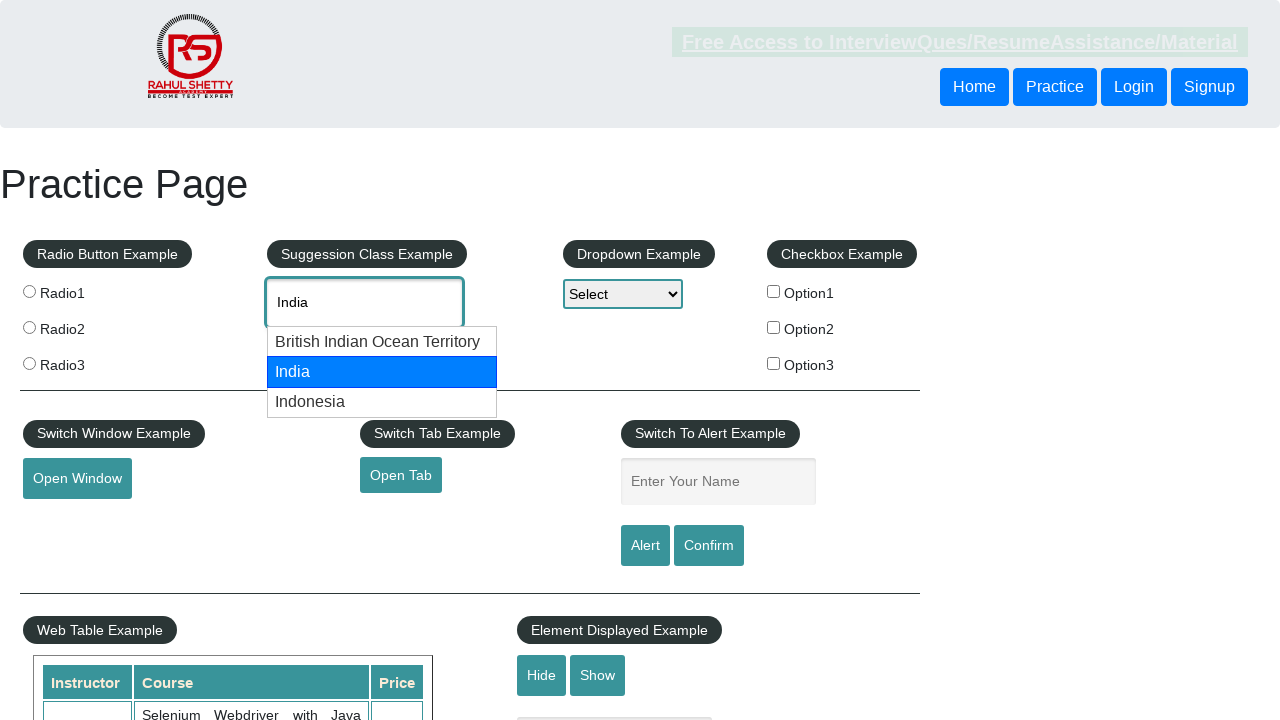